Tests checkbox handling functionality by checking multiple checkboxes and then unchecking them all on an automation practice page

Starting URL: https://rahulshettyacademy.com/AutomationPractice/

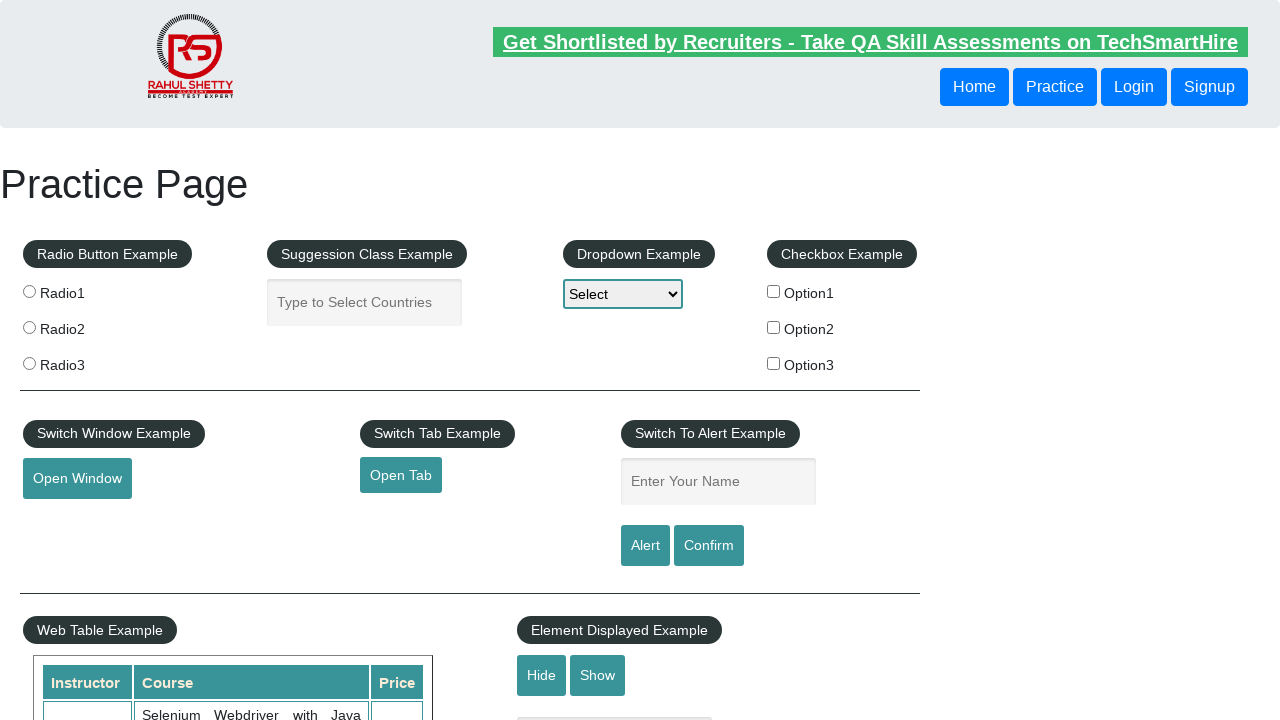

Checked checkbox at //input[@id="checkBoxOption1"] at (774, 291) on //input[@id="checkBoxOption1"]
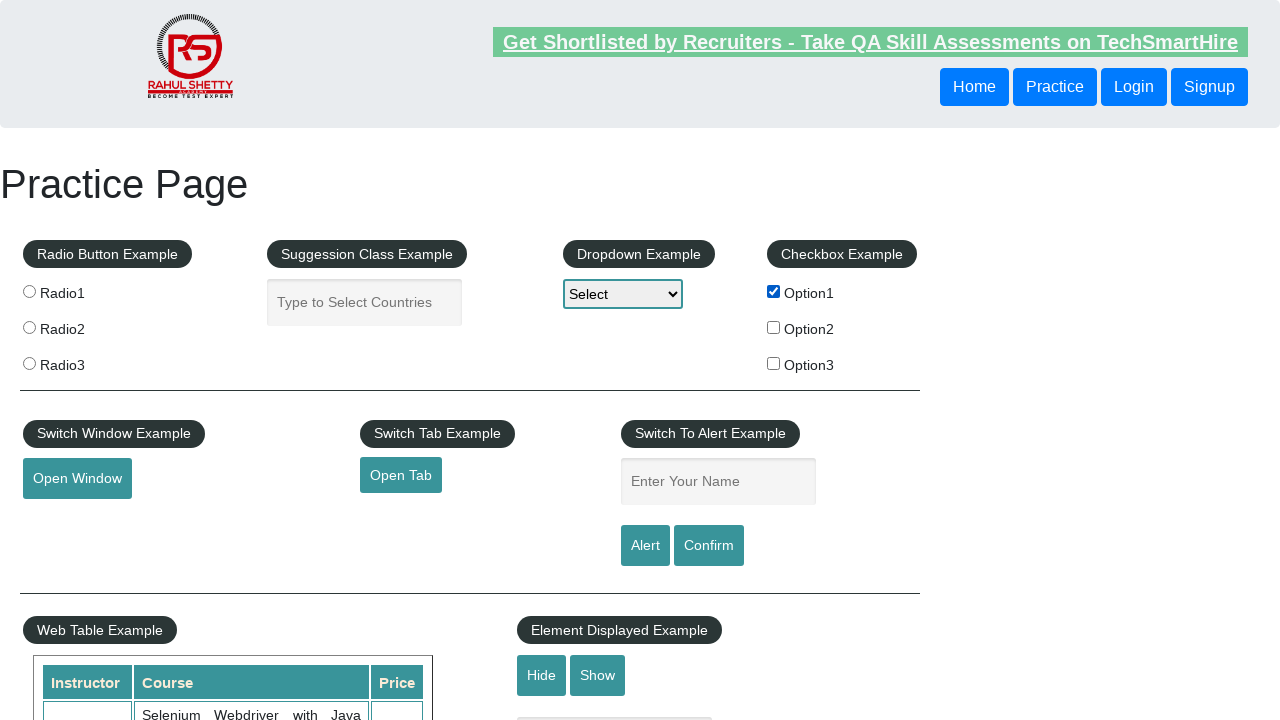

Checked checkbox at //input[@id="checkBoxOption2"] at (774, 327) on //input[@id="checkBoxOption2"]
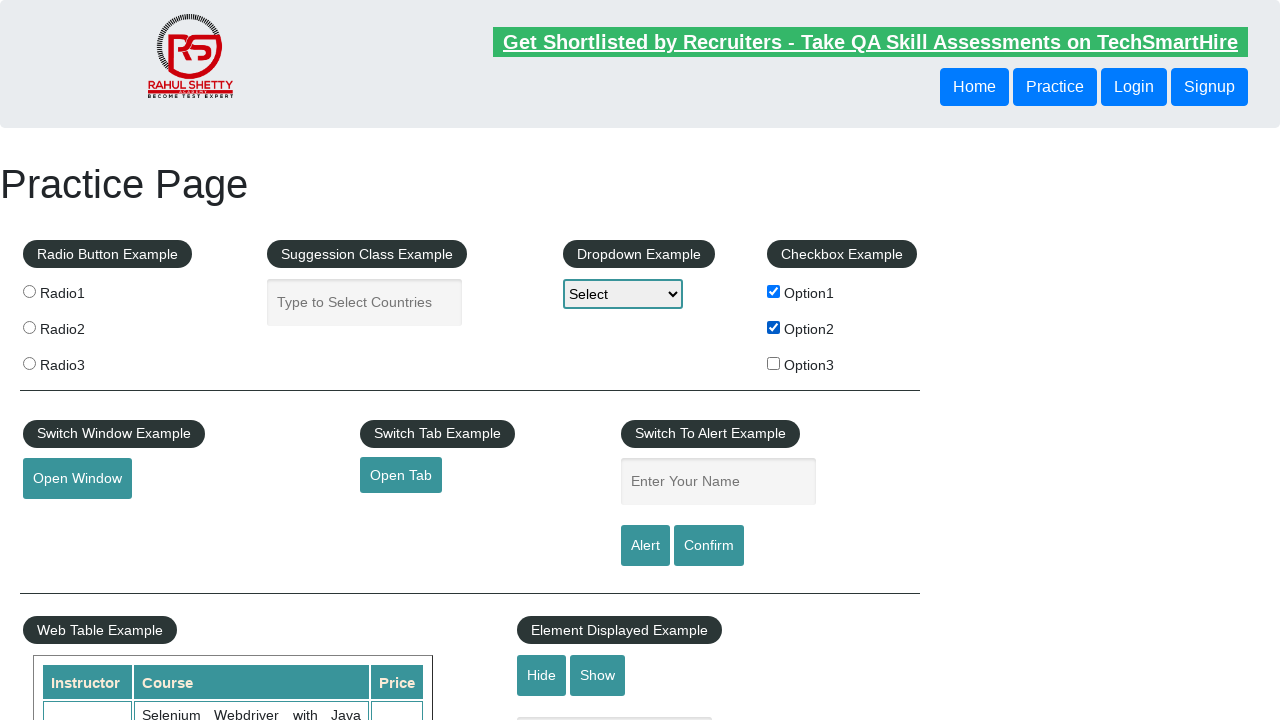

Checked checkbox at //input[@id="checkBoxOption3"] at (774, 363) on //input[@id="checkBoxOption3"]
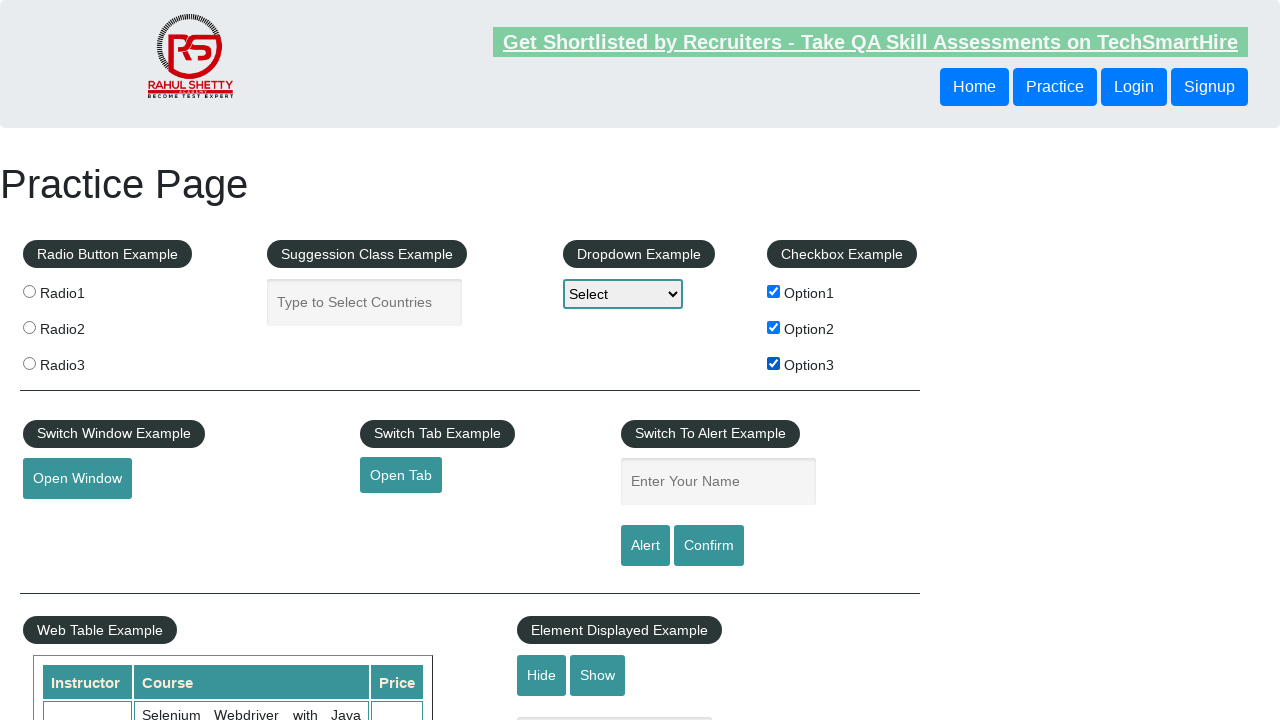

Verified checkbox at //input[@id="checkBoxOption1"] is checked
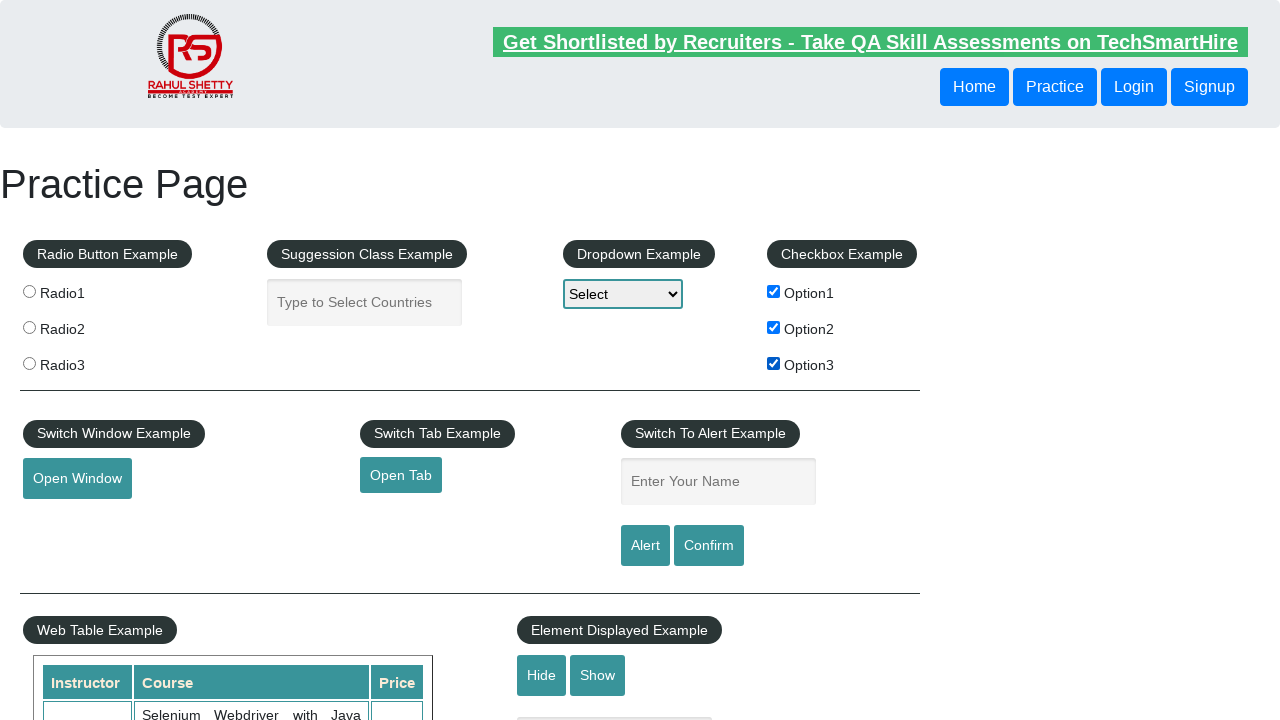

Unchecked checkbox at //input[@id="checkBoxOption1"] at (774, 291) on //input[@id="checkBoxOption1"]
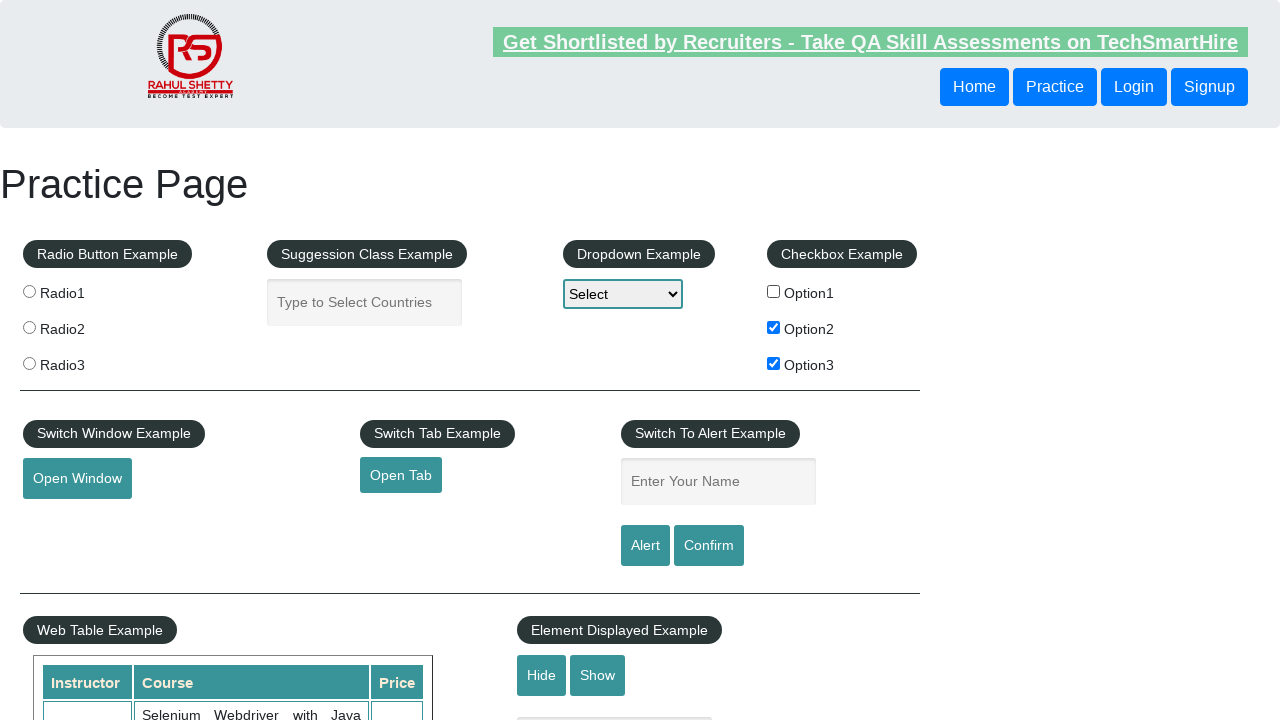

Verified checkbox at //input[@id="checkBoxOption2"] is checked
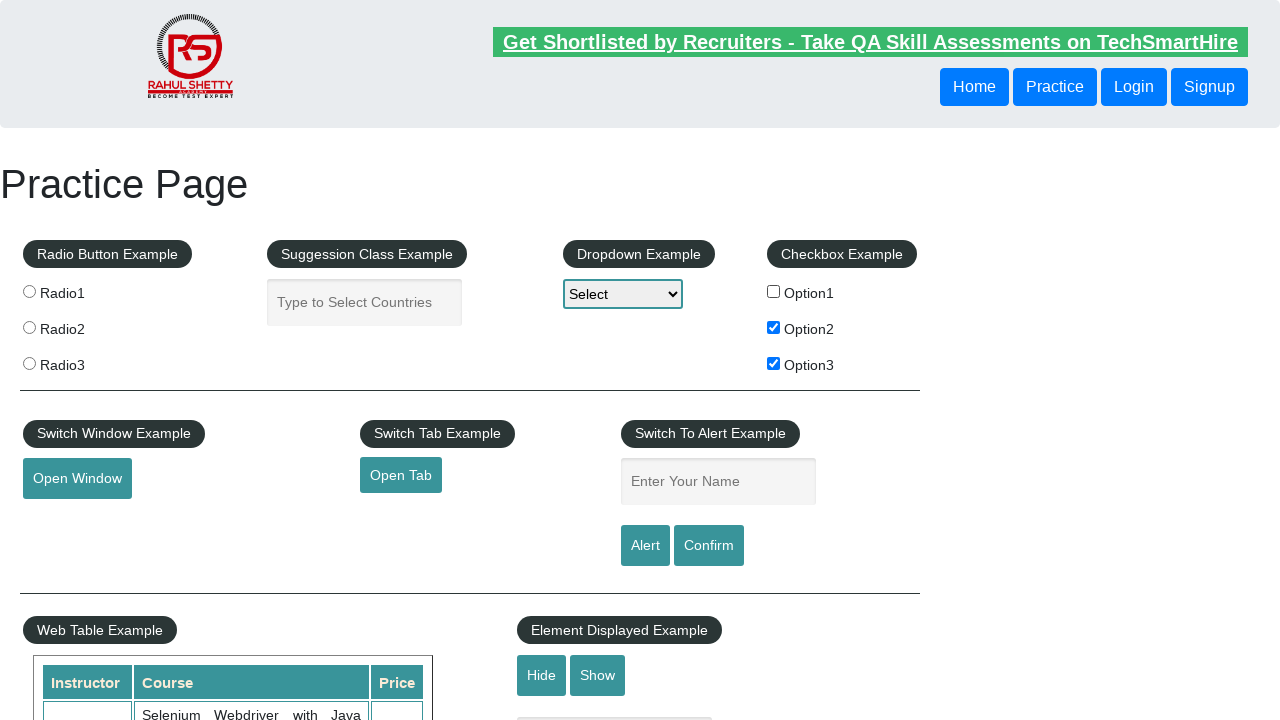

Unchecked checkbox at //input[@id="checkBoxOption2"] at (774, 327) on //input[@id="checkBoxOption2"]
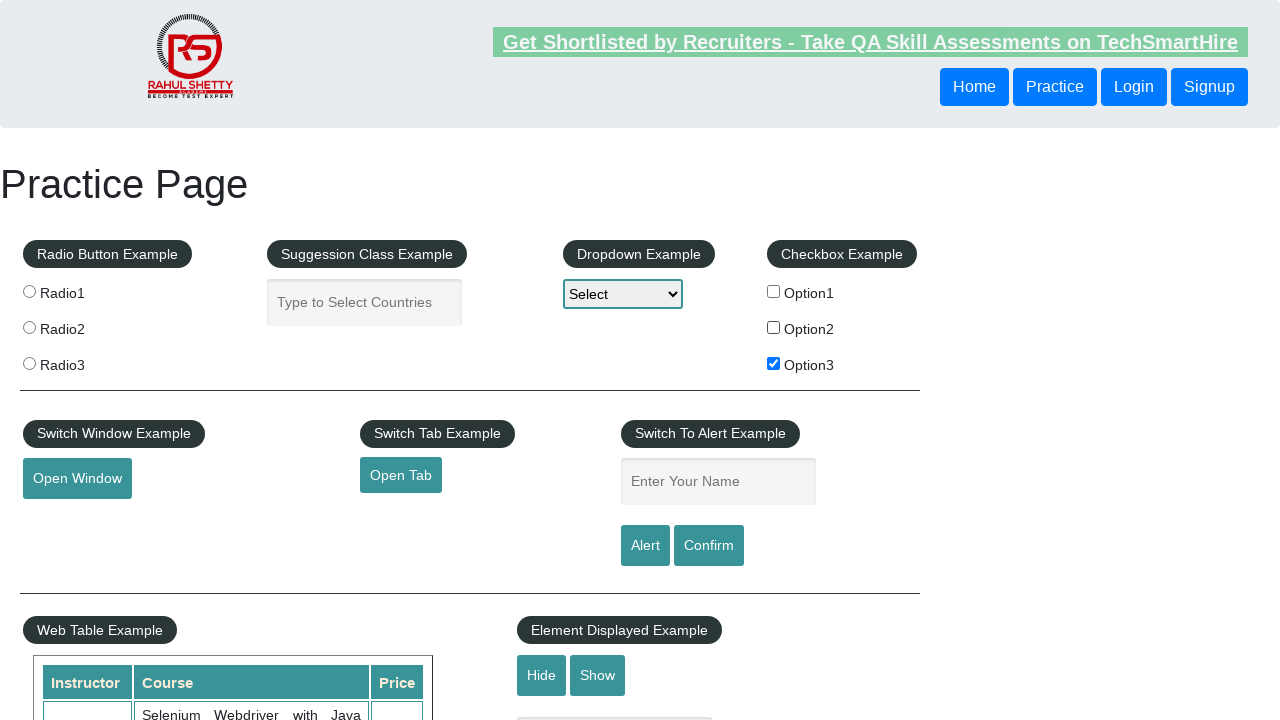

Verified checkbox at //input[@id="checkBoxOption3"] is checked
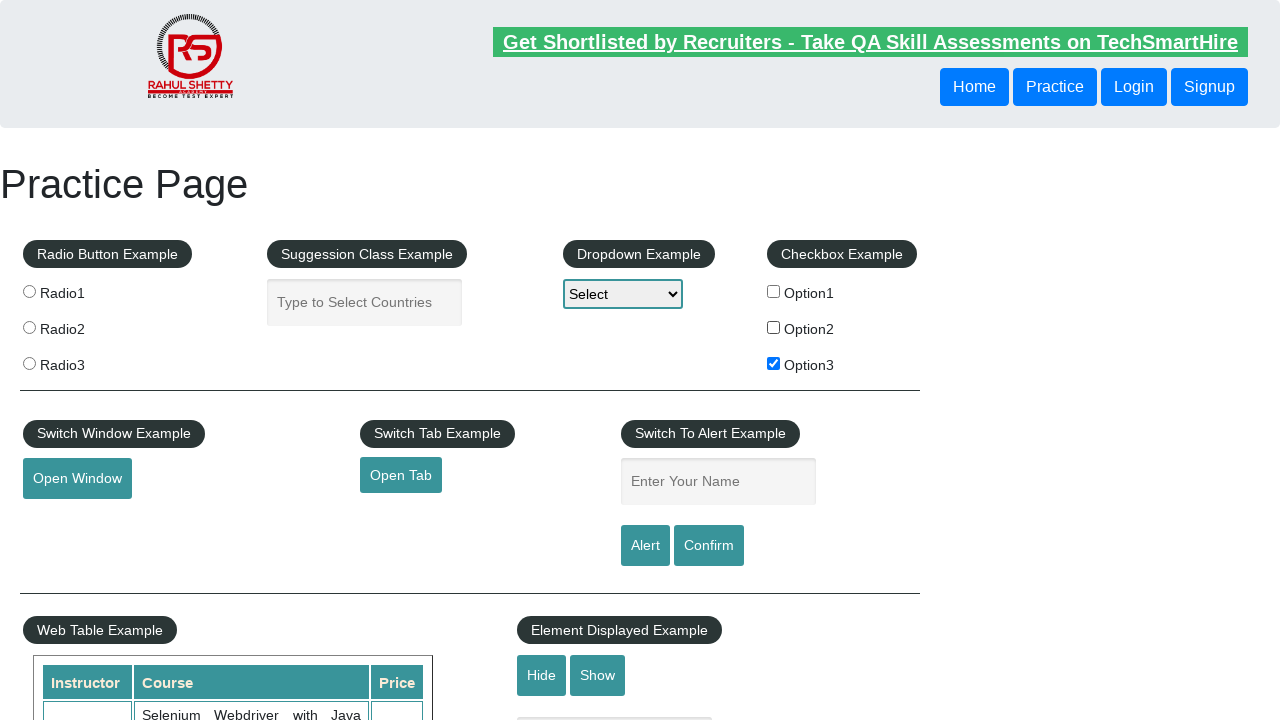

Unchecked checkbox at //input[@id="checkBoxOption3"] at (774, 363) on //input[@id="checkBoxOption3"]
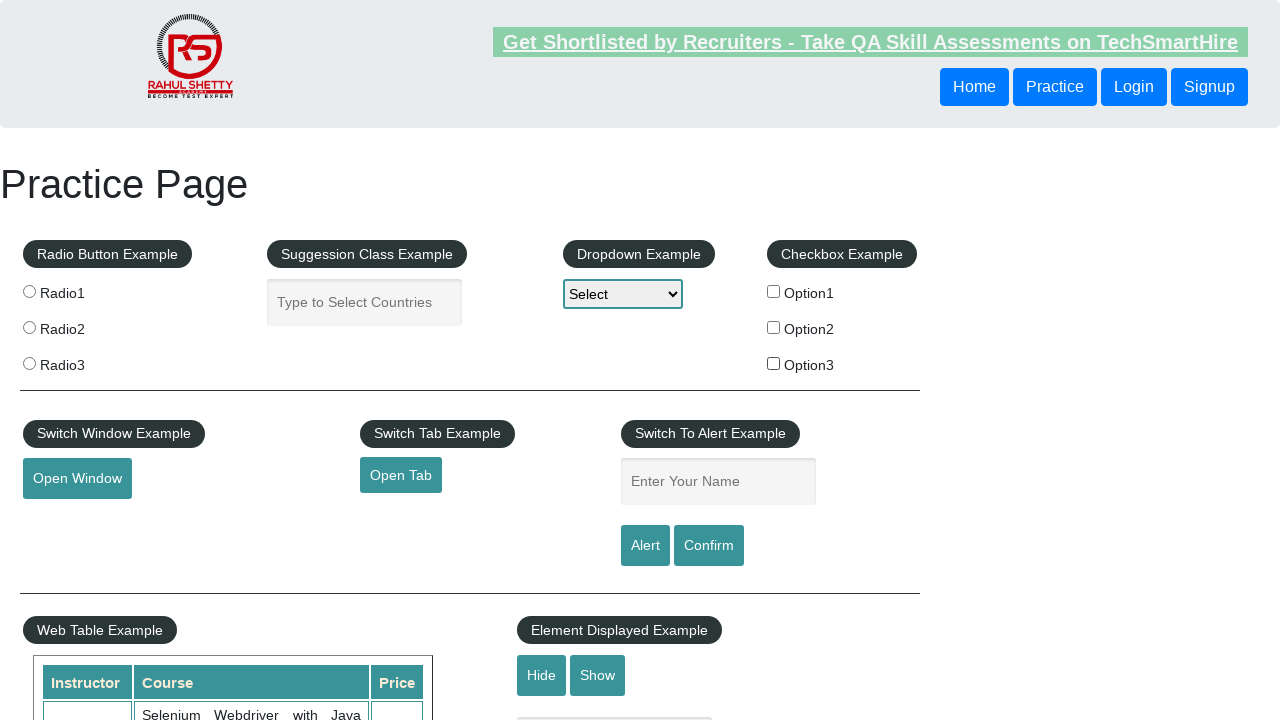

Waited 1 second for visual confirmation of unchecked state
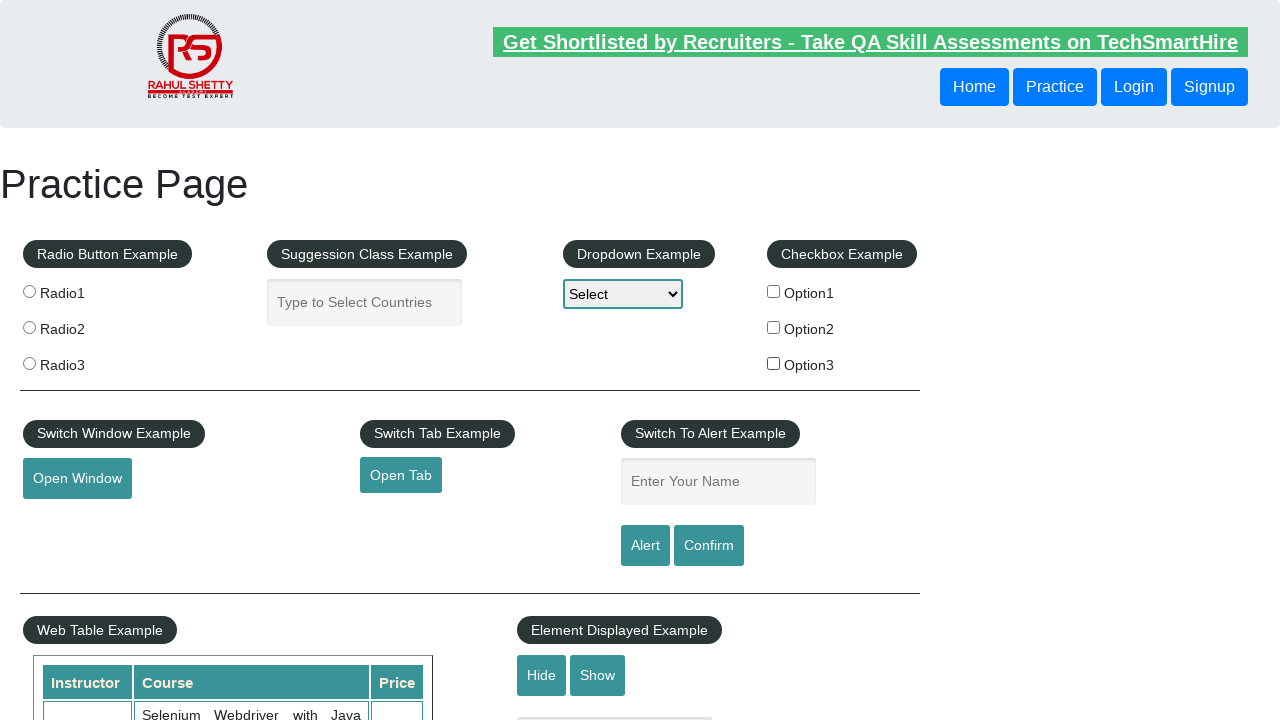

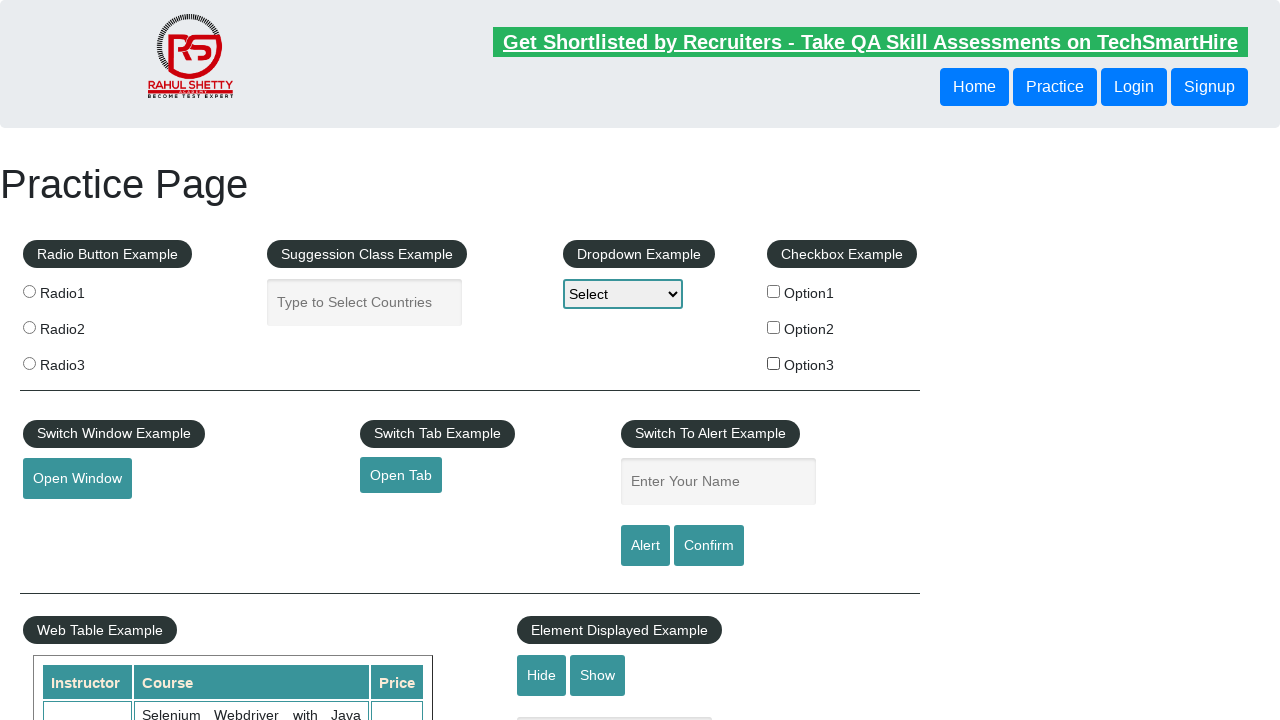